Tests drag and drop functionality on jQuery UI demo page by dragging an element and dropping it onto a target area

Starting URL: https://jqueryui.com/droppable/

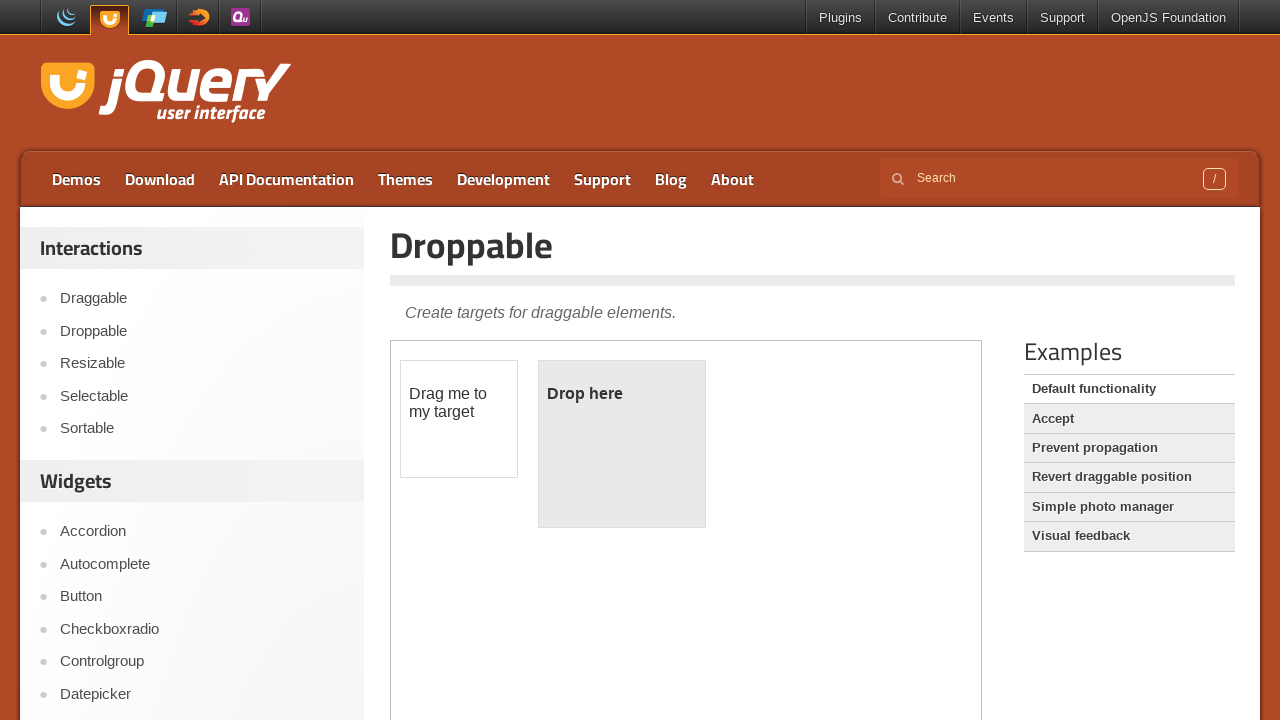

Navigated to jQuery UI droppable demo page
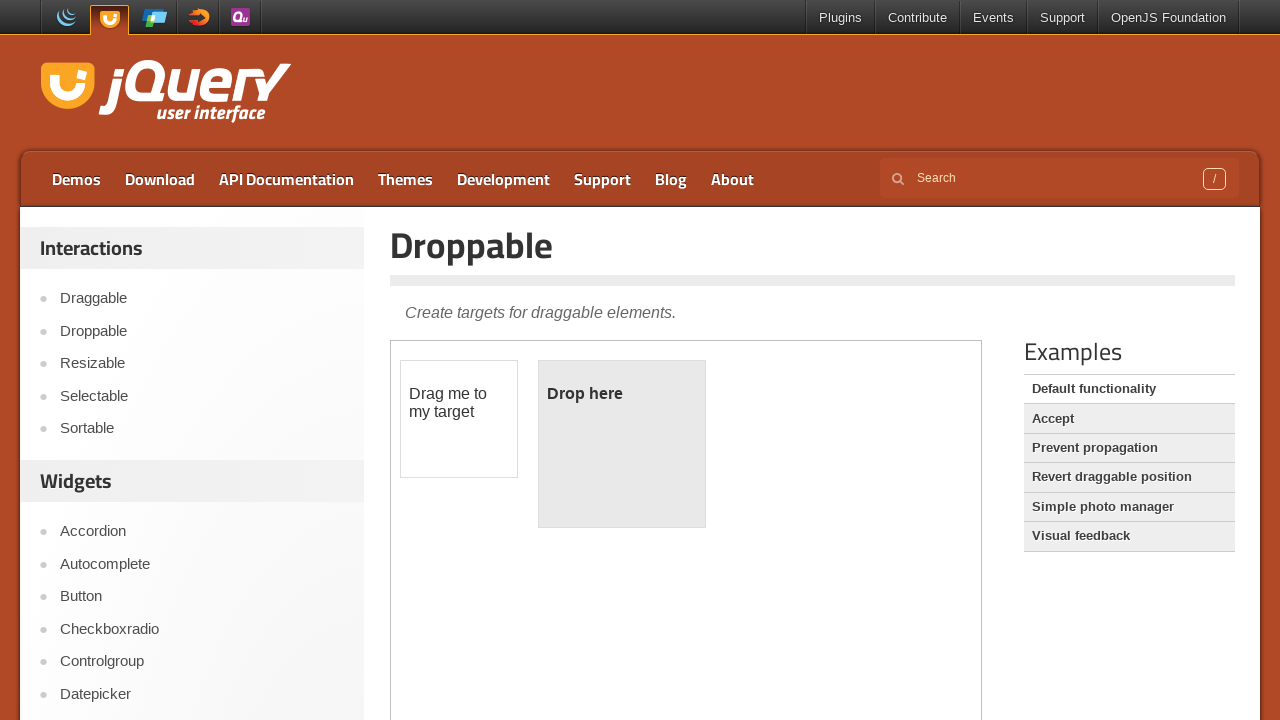

Located the iframe containing drag and drop elements
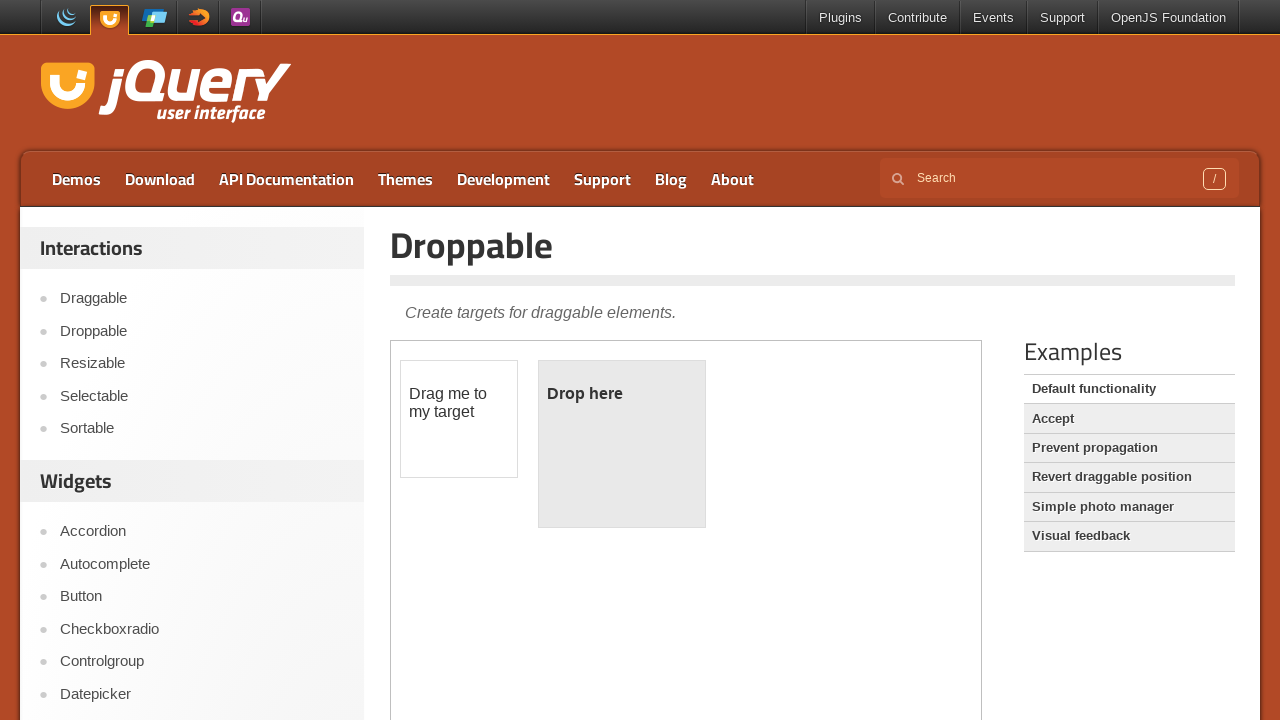

Located the draggable element
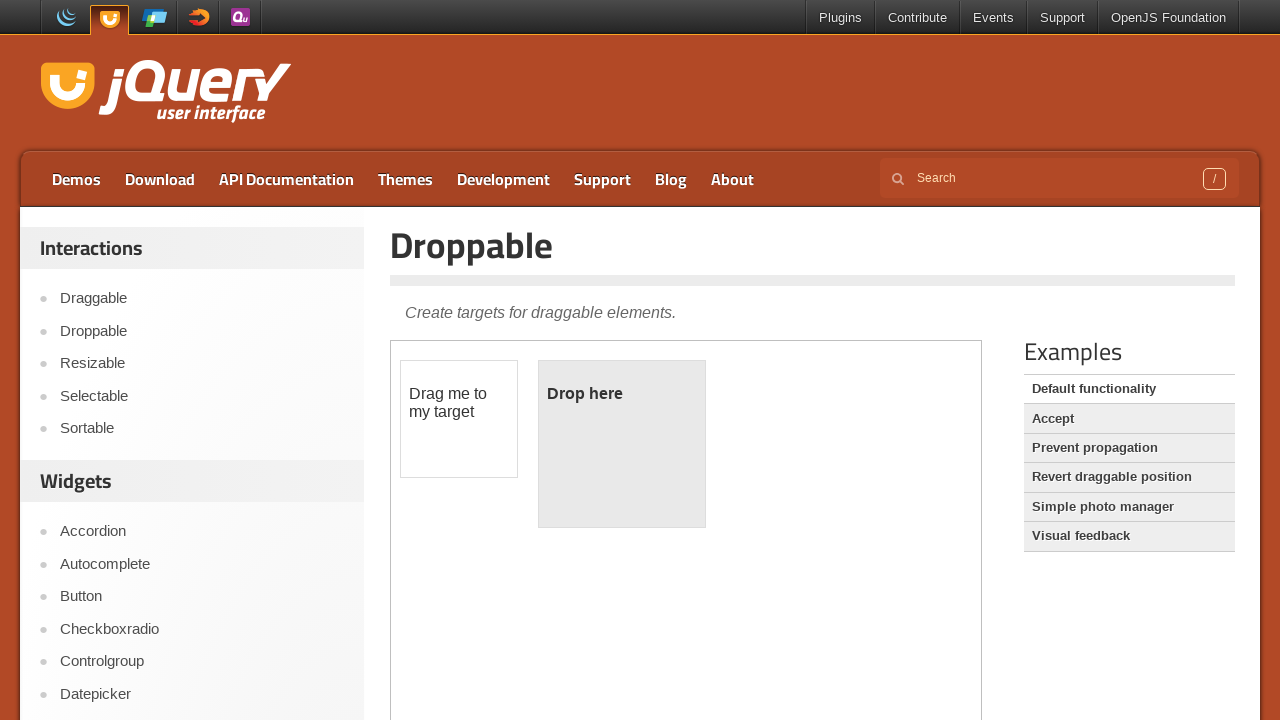

Located the droppable target element
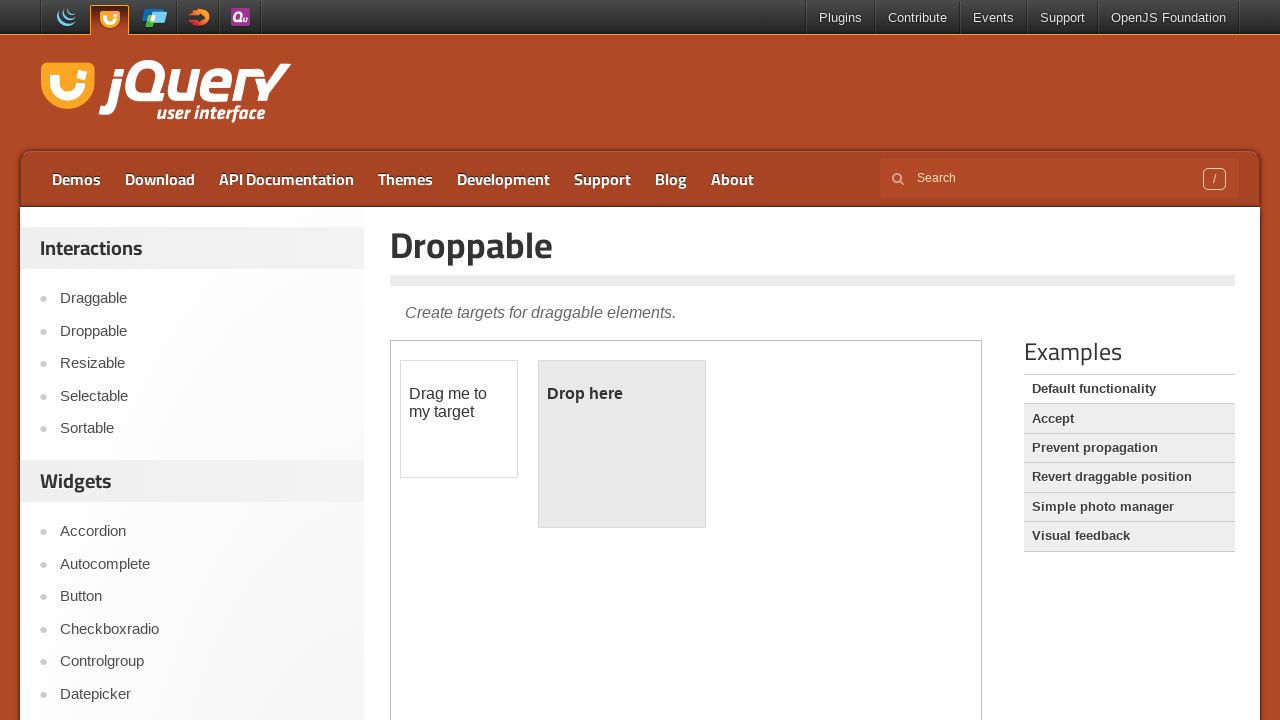

Dragged and dropped the element onto the target area at (622, 444)
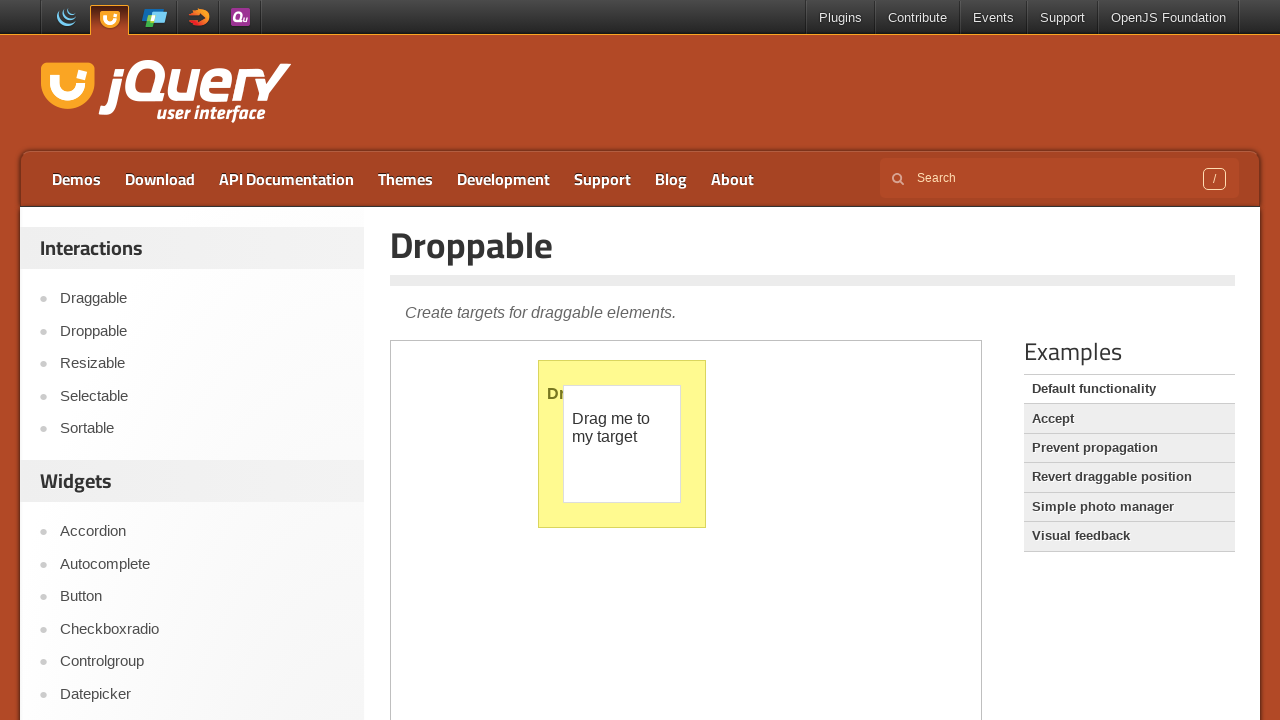

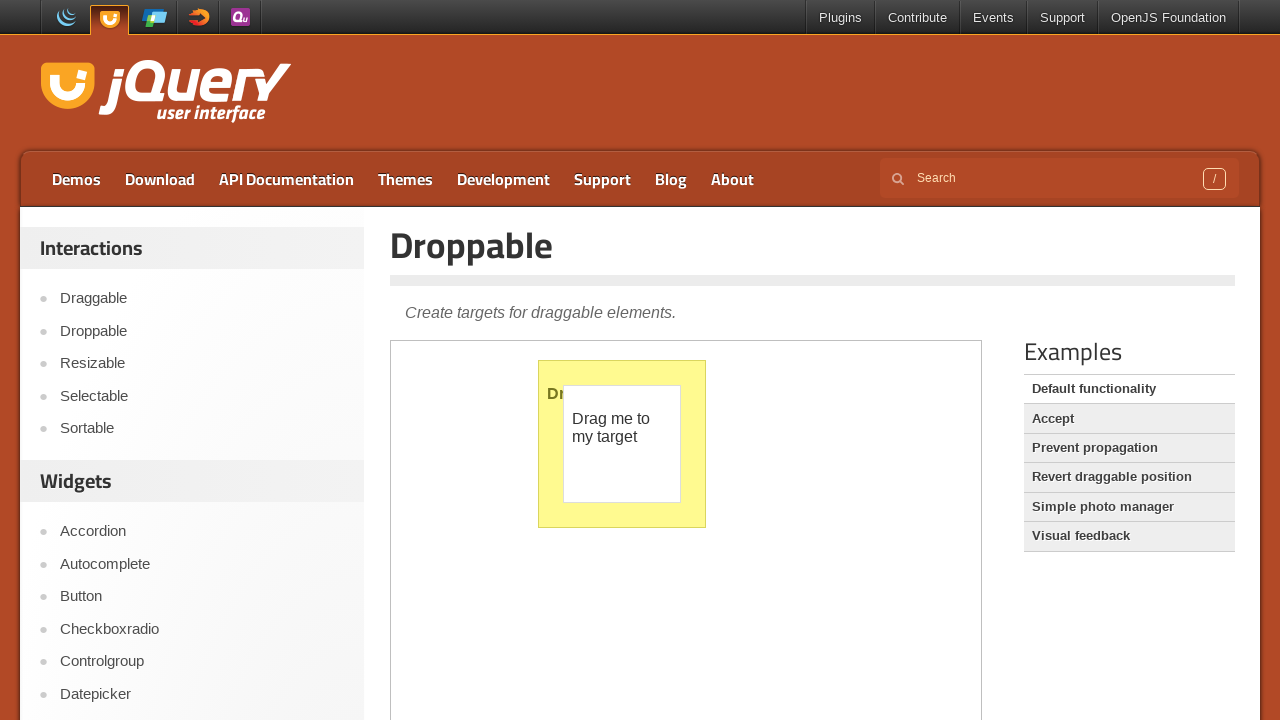